Tests drag and drop functionality on jQuery UI demo page by dragging an element and dropping it onto a target area

Starting URL: https://jqueryui.com/droppable

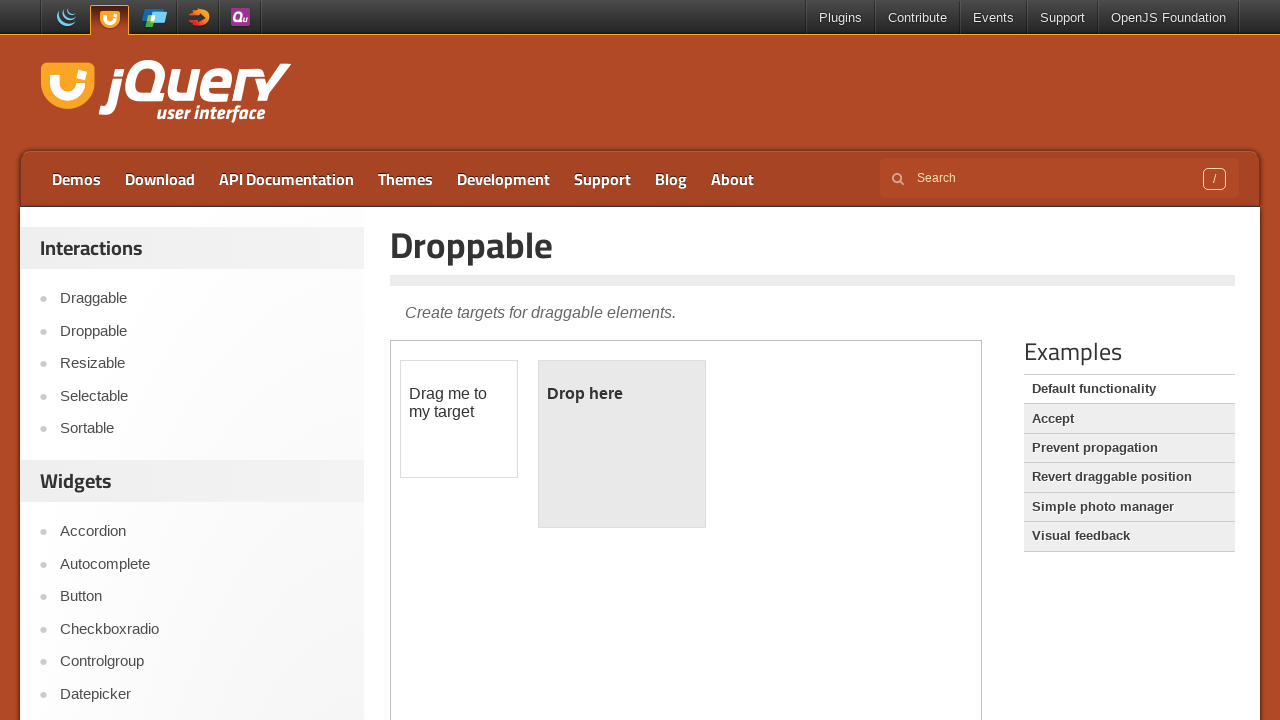

Located the demo frame containing draggable elements
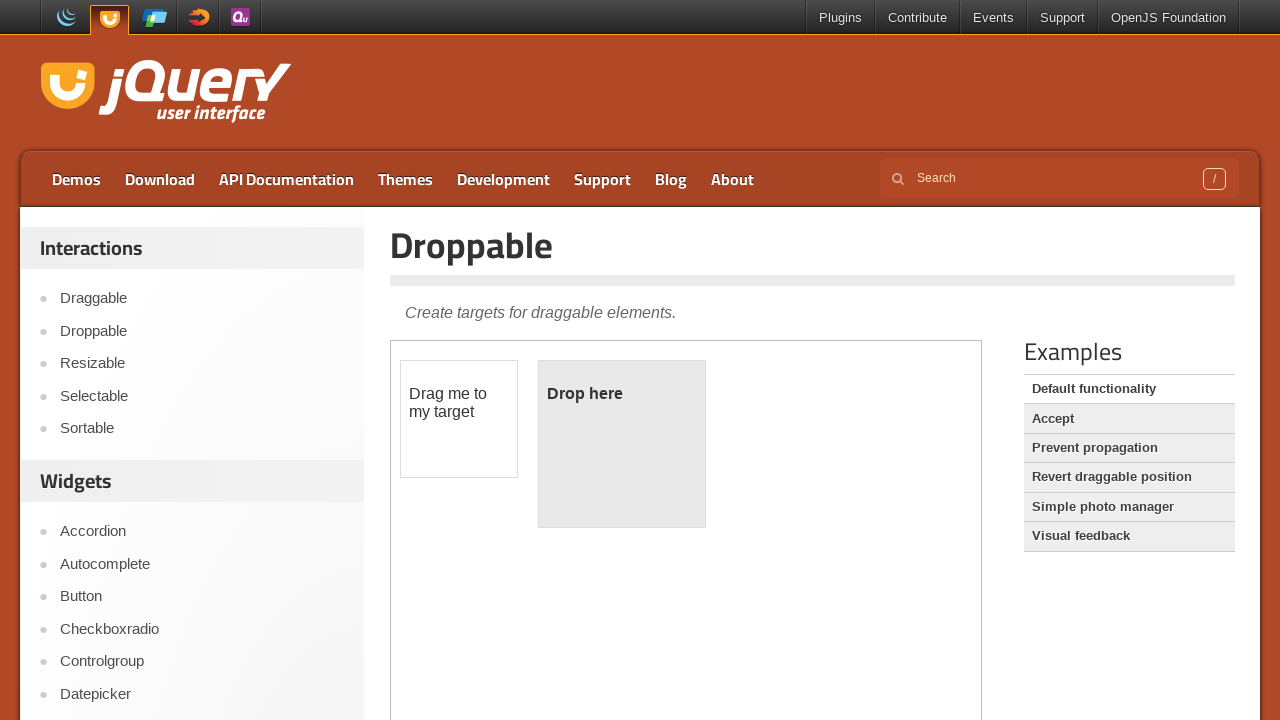

Located the draggable element
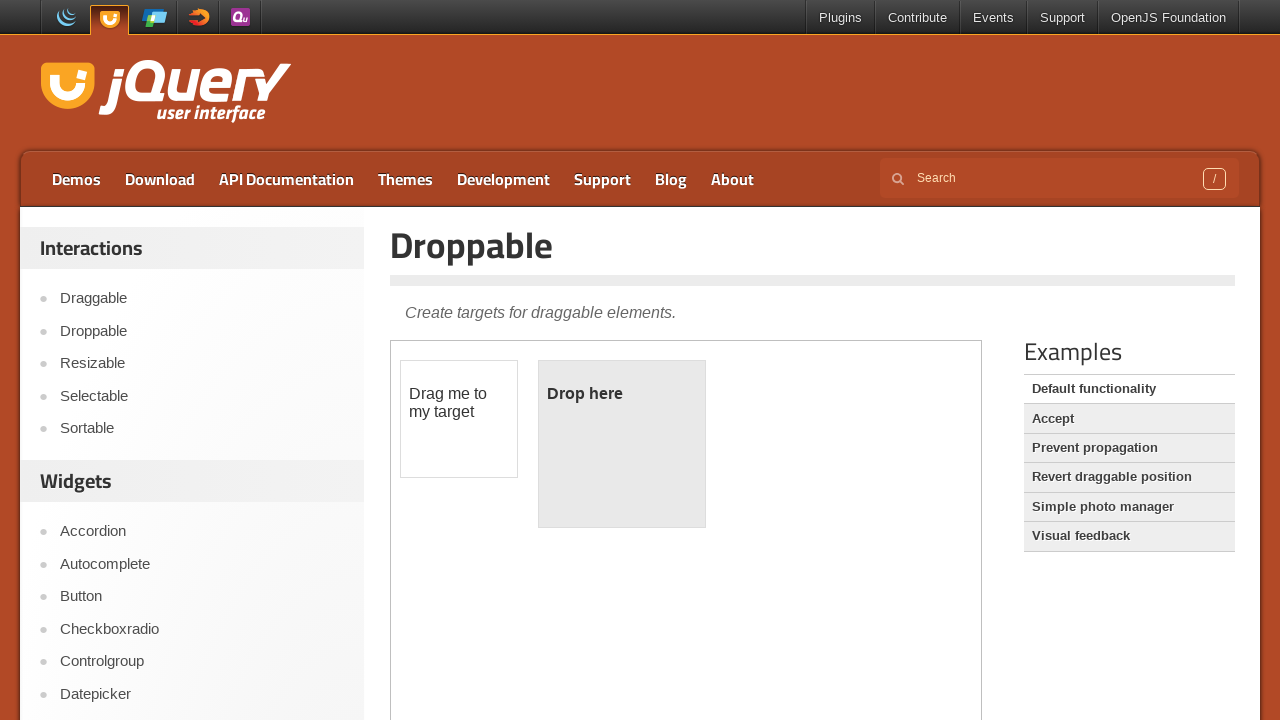

Located the droppable target element
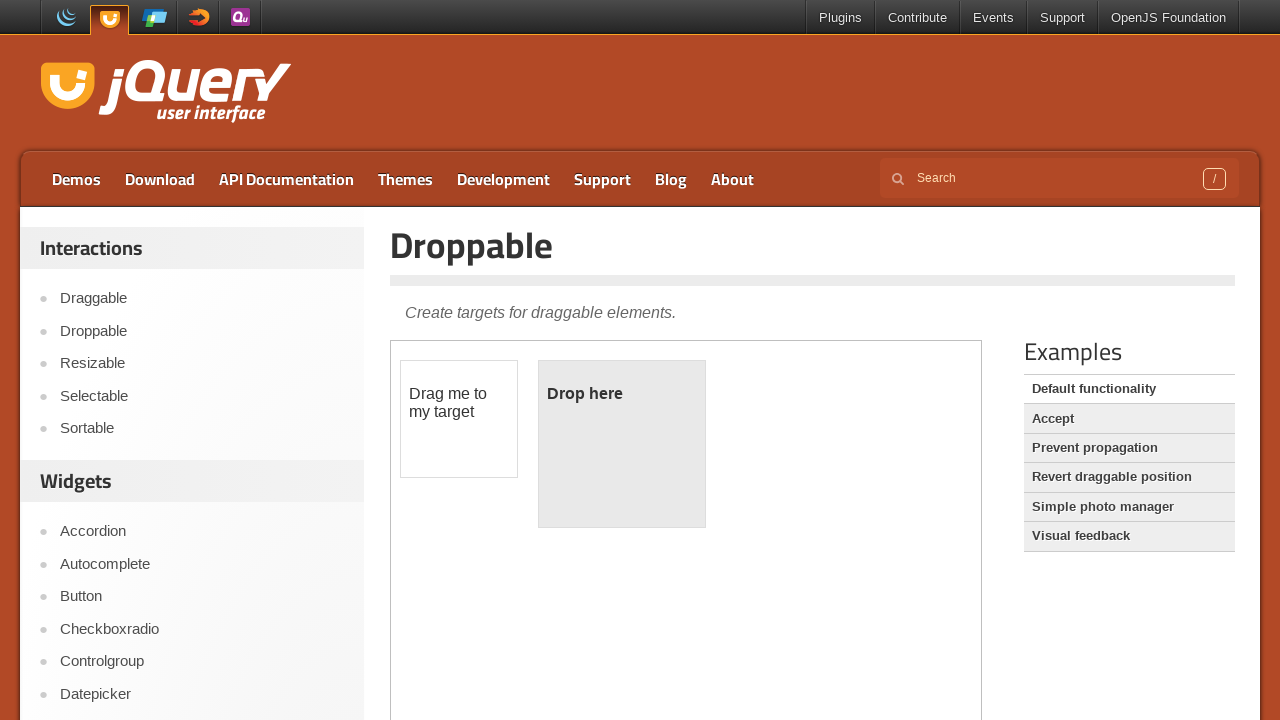

Dragged the draggable element and dropped it onto the droppable target at (622, 444)
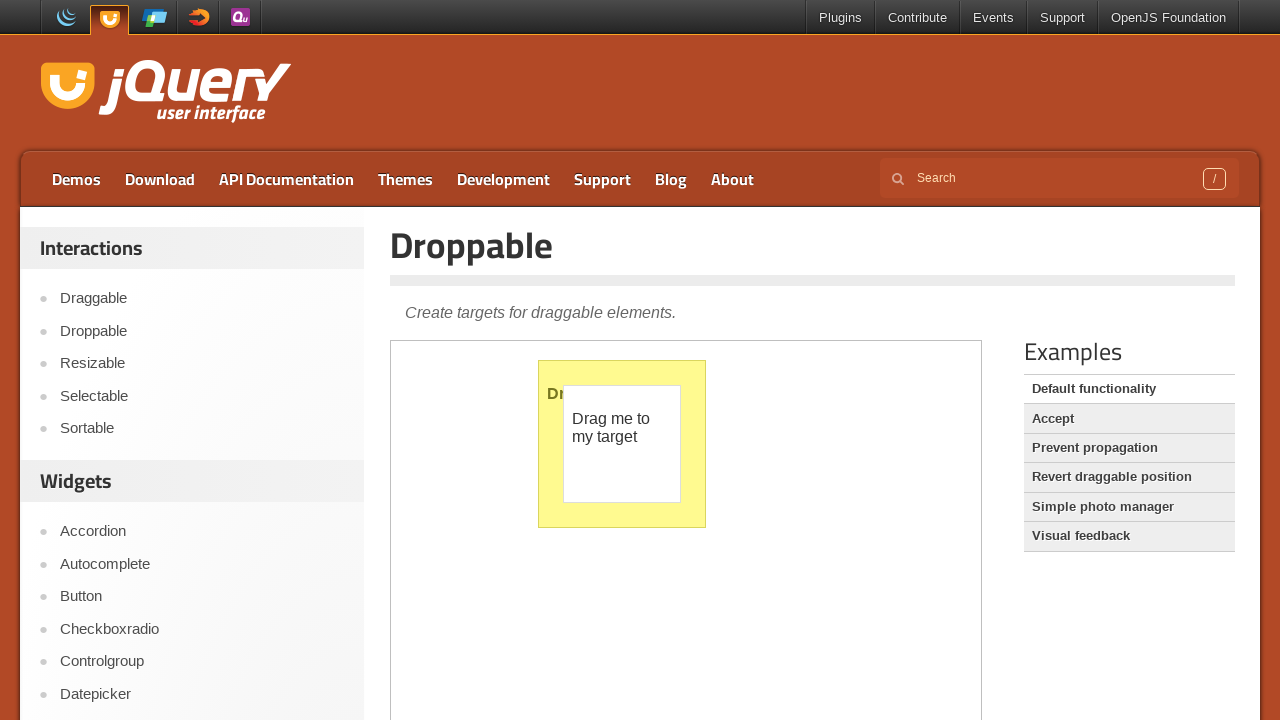

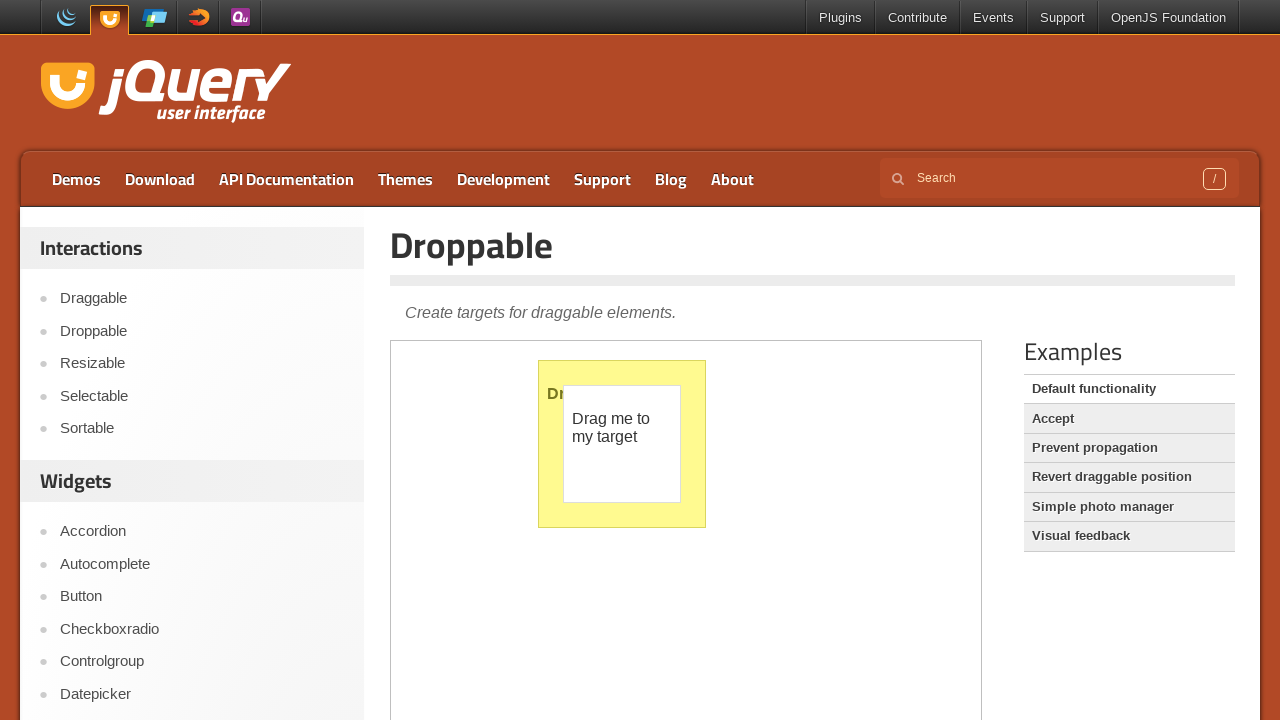